Tests entry ad modal by navigating to the page and closing the popup modal

Starting URL: https://the-internet.herokuapp.com/

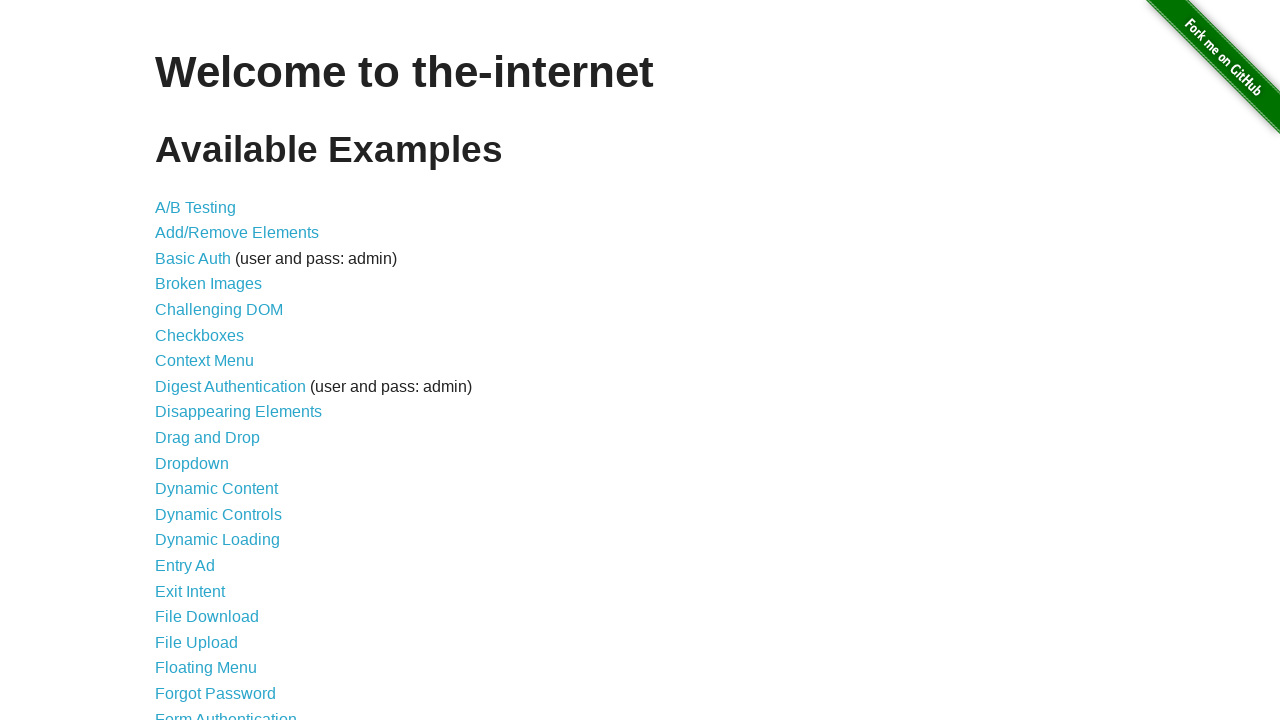

Clicked Entry Ad link to navigate to entry ad page at (185, 566) on a[href='/entry_ad']
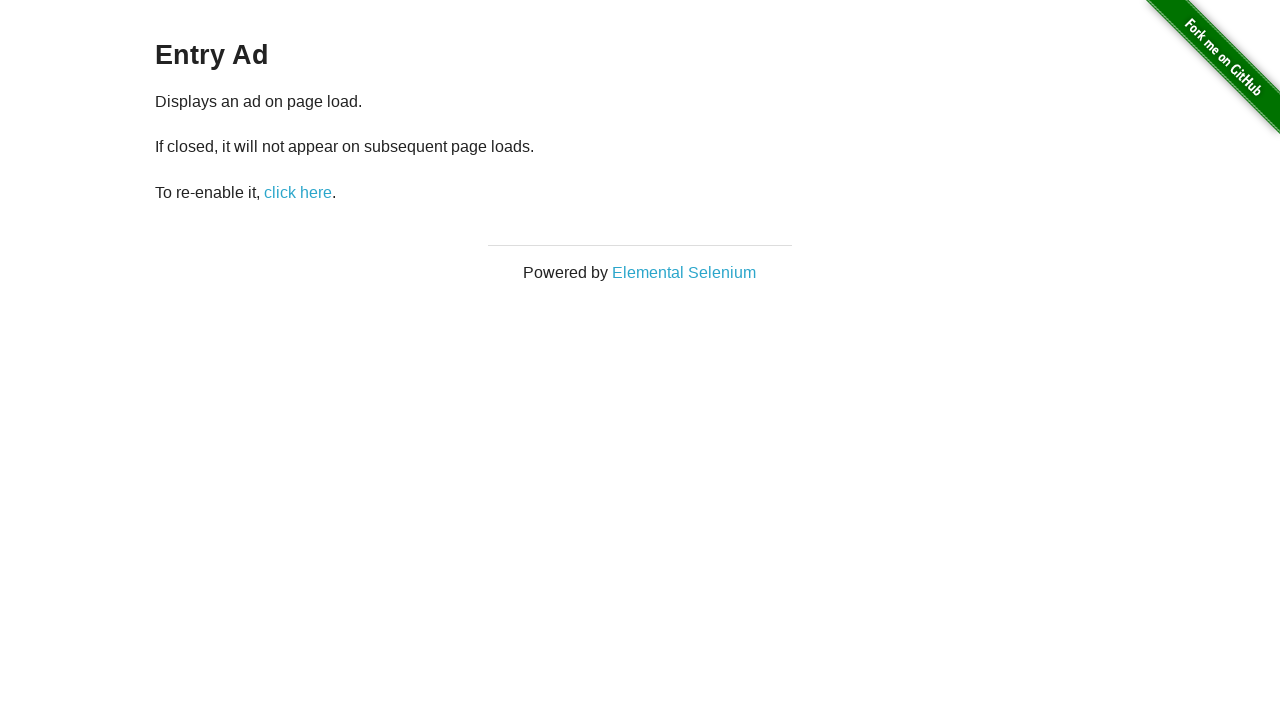

Entry ad modal appeared and loaded
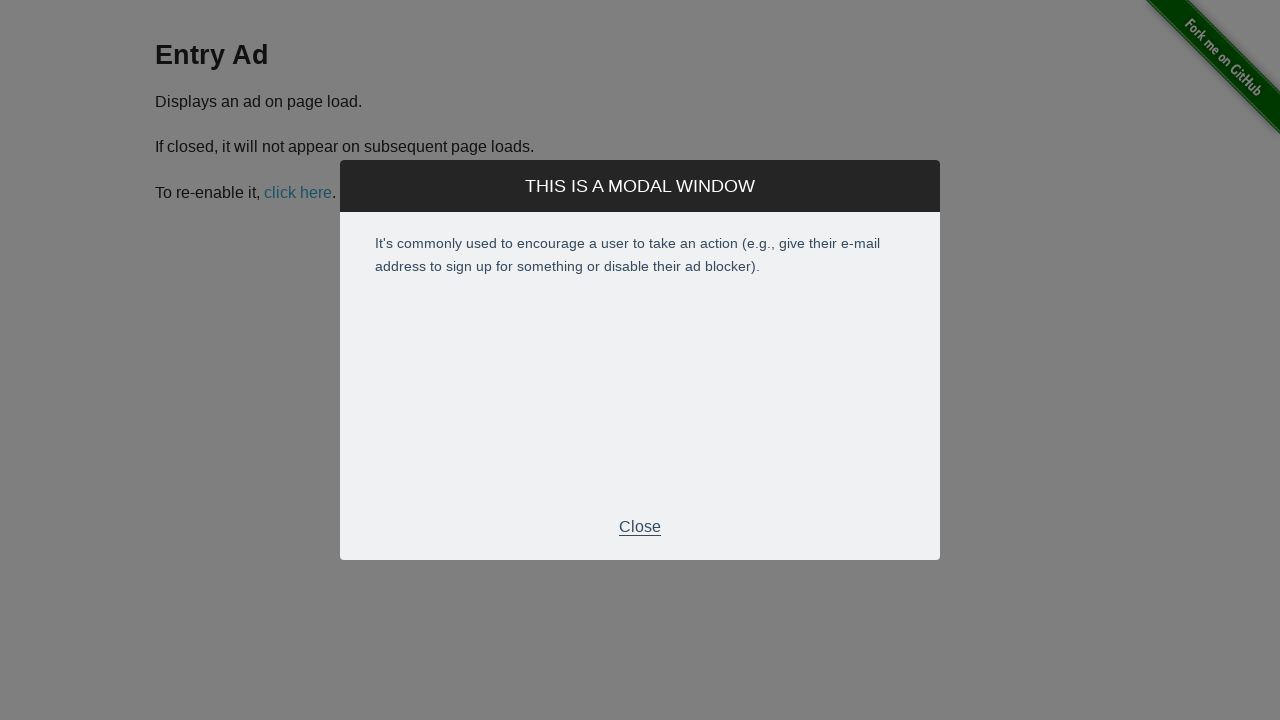

Clicked close button to dismiss the entry ad modal at (640, 527) on #modal div.modal-footer p
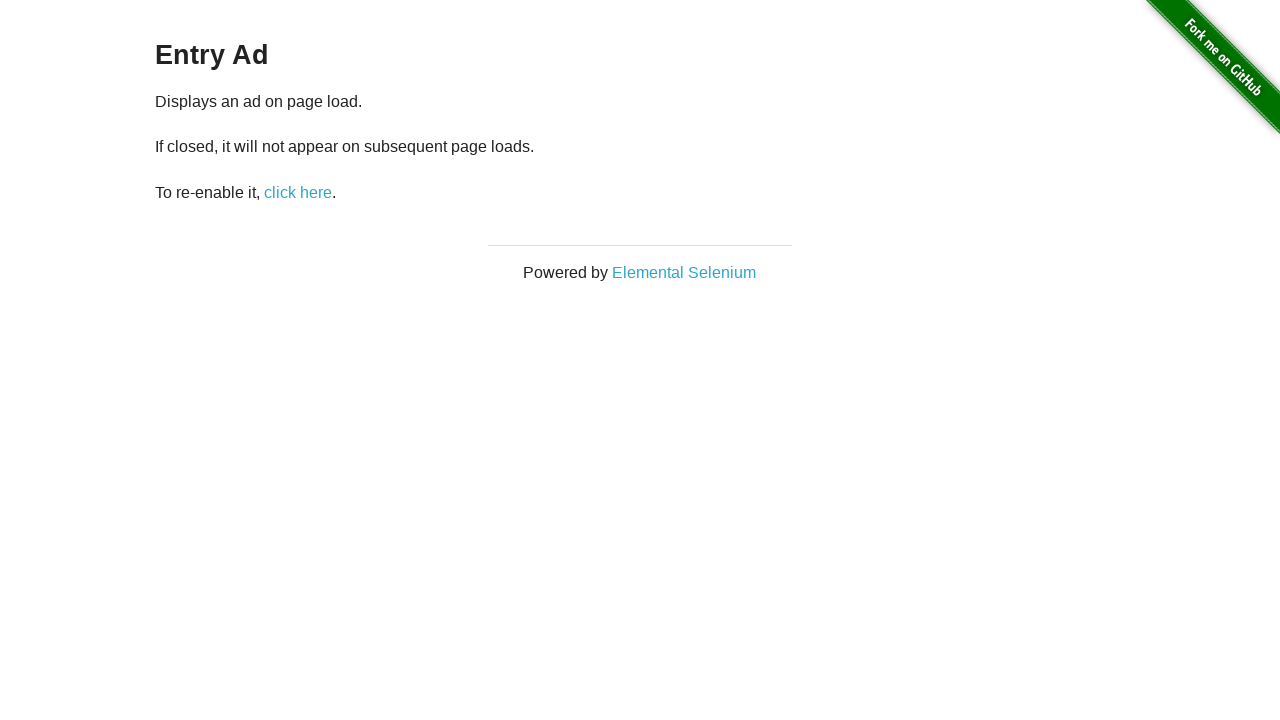

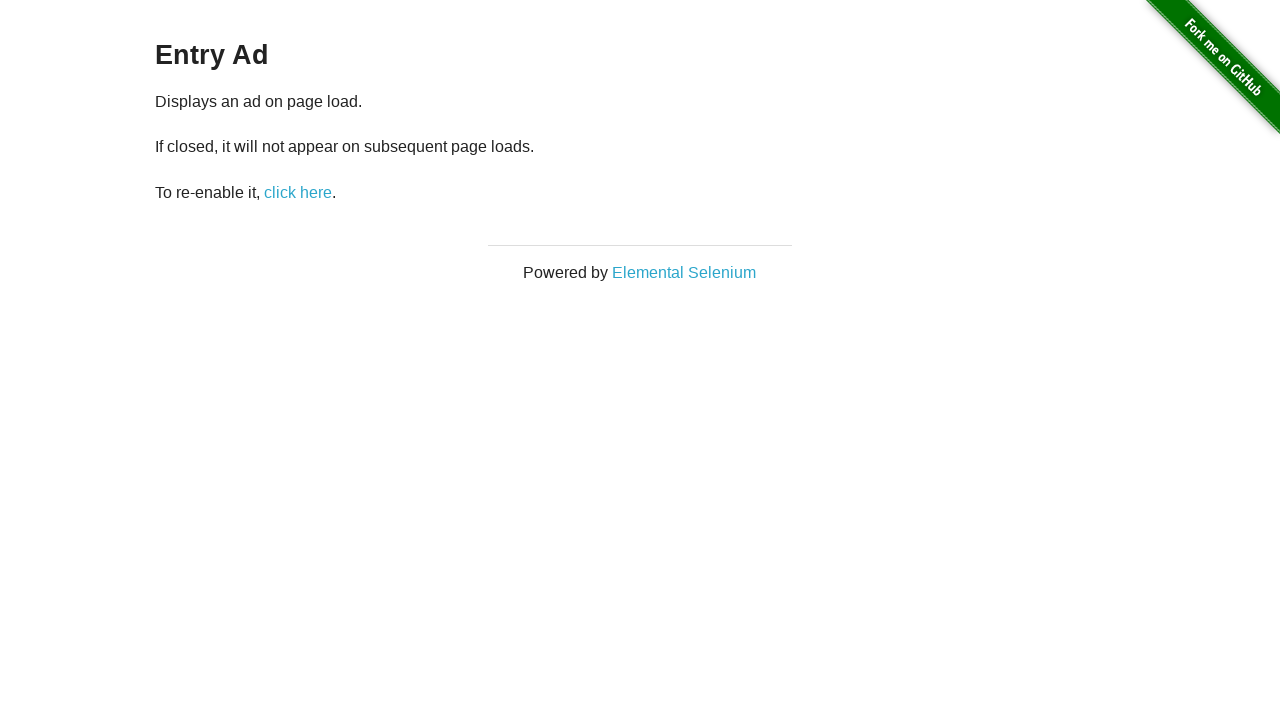